Tests navigation from Geb home page to Documentation page by clicking the Documentation button

Starting URL: https://www.gebish.org

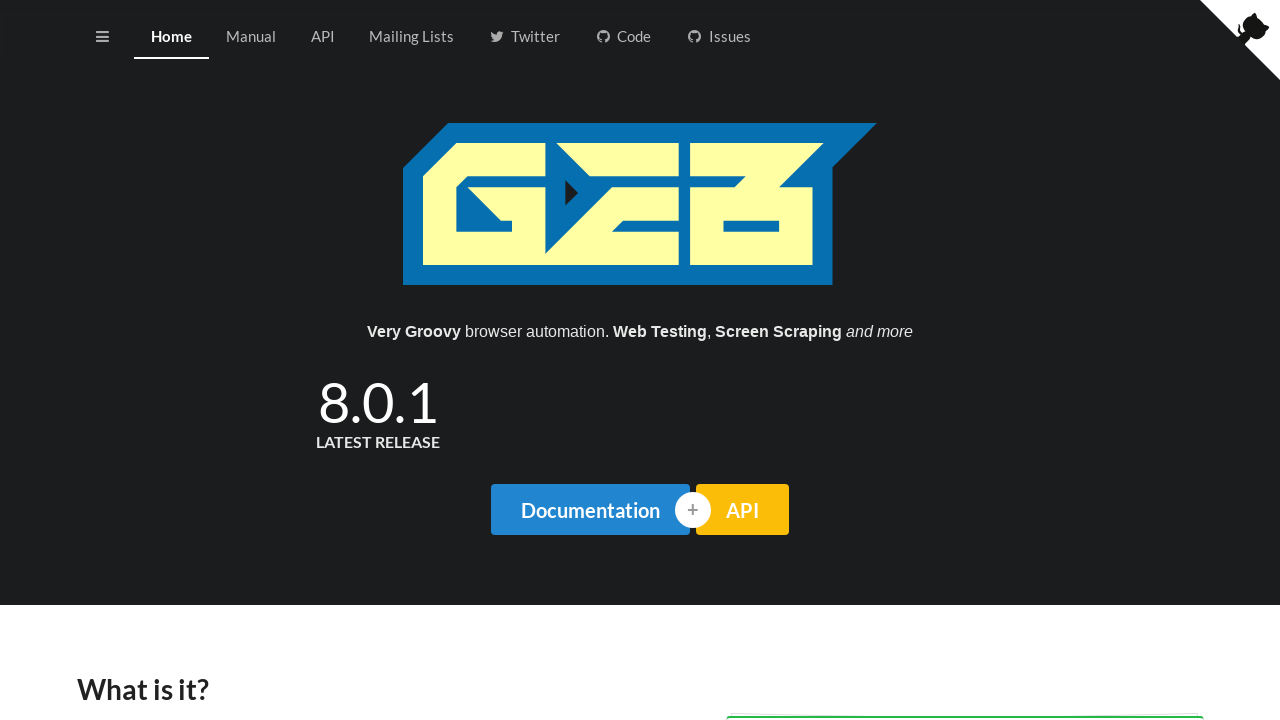

Navigated to Geb home page at https://www.gebish.org
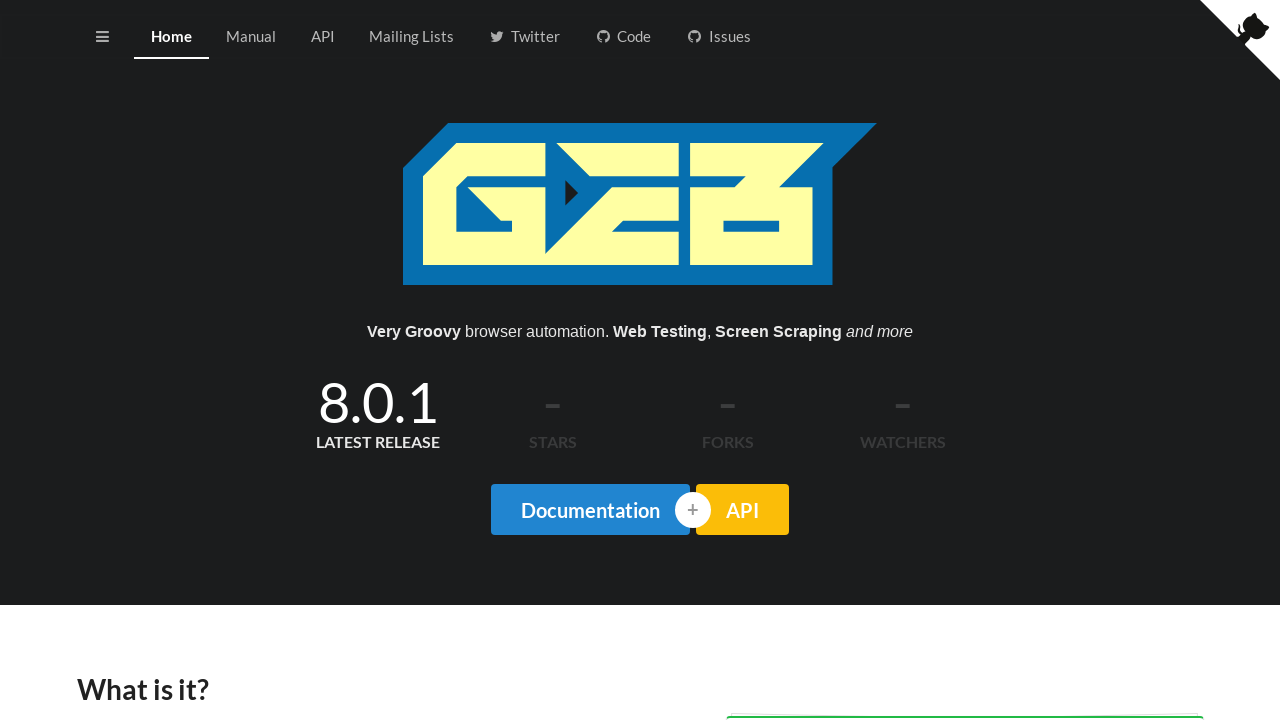

Documentation button is visible and ready
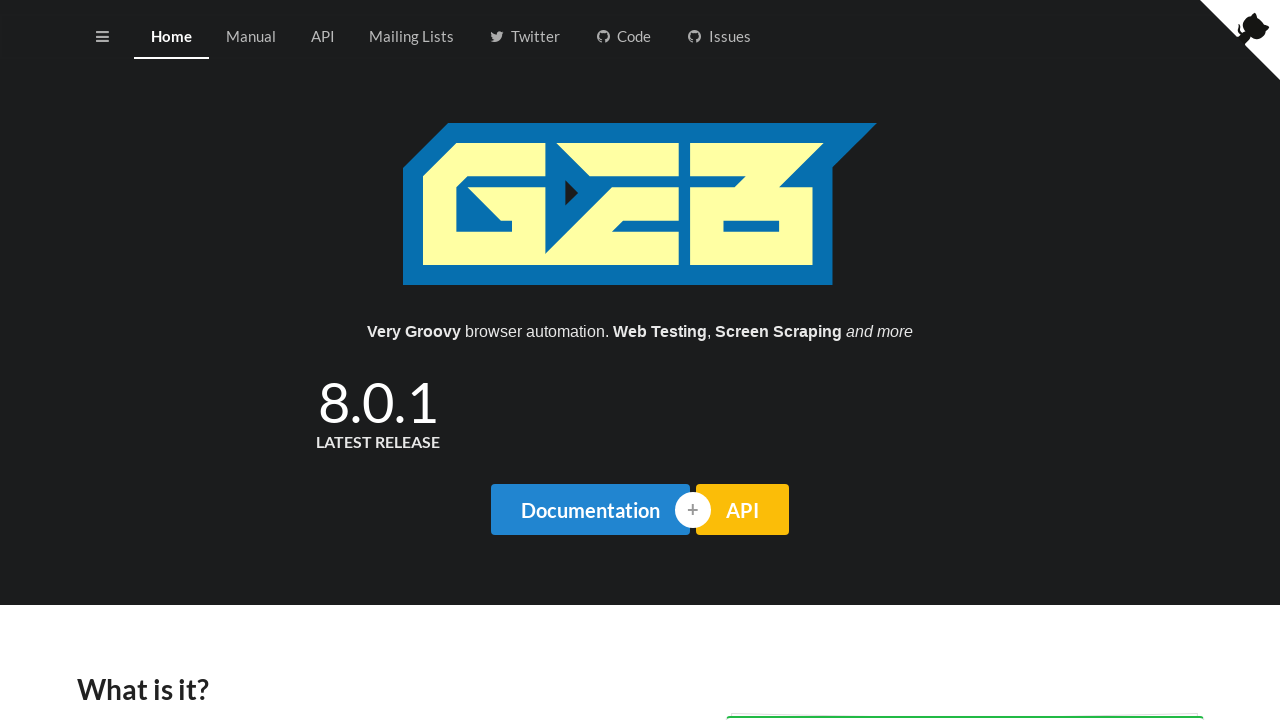

Clicked Documentation button to navigate at (590, 510) on button.ui.blue.button:has-text('Documentation')
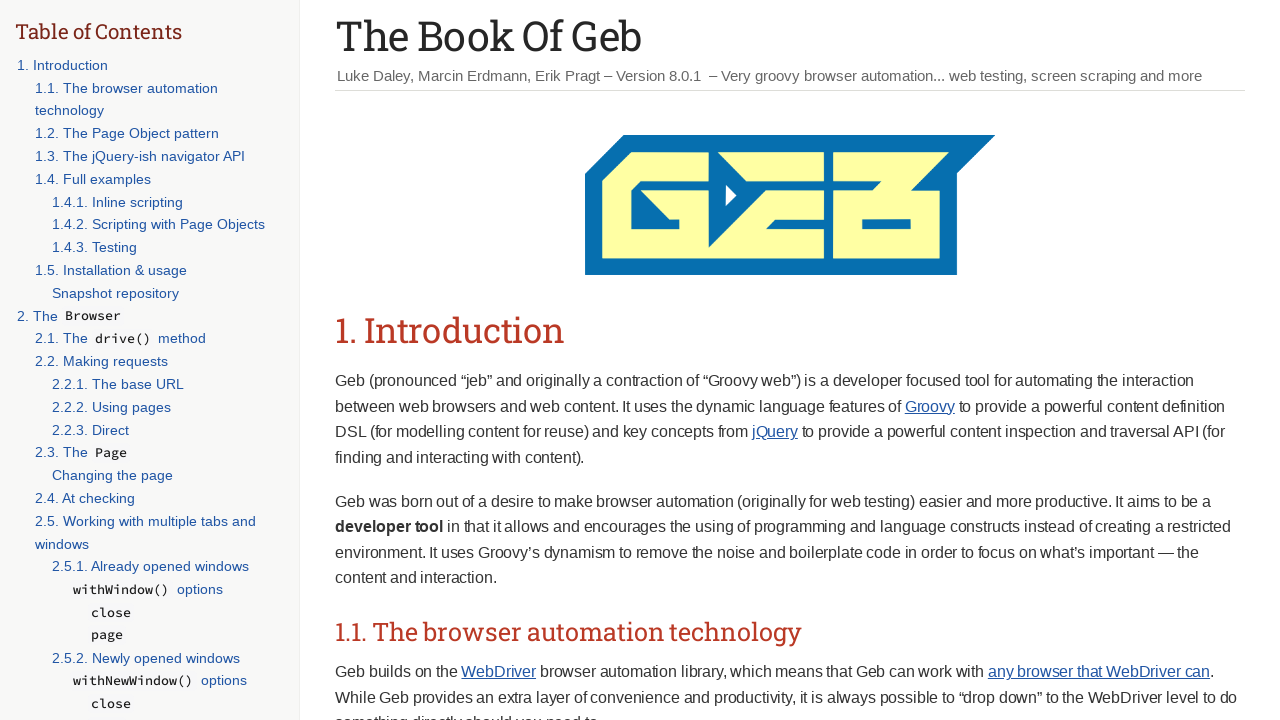

Documentation page loaded and DOM content ready
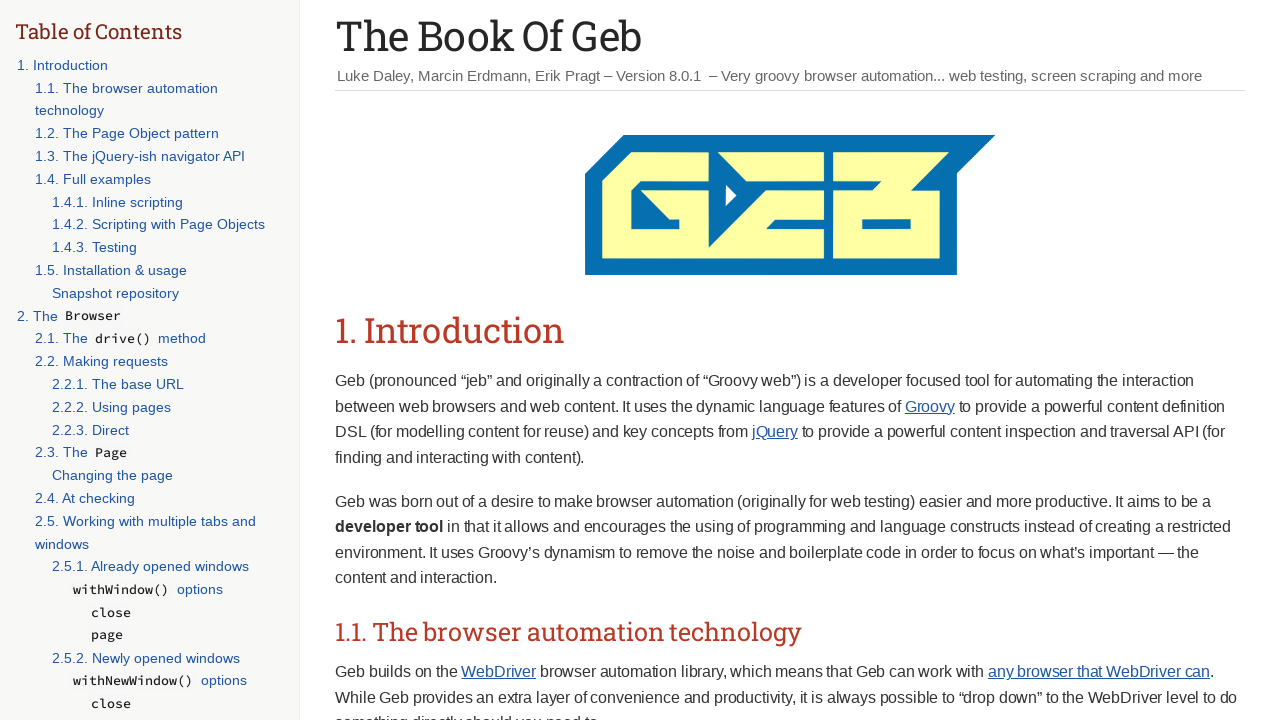

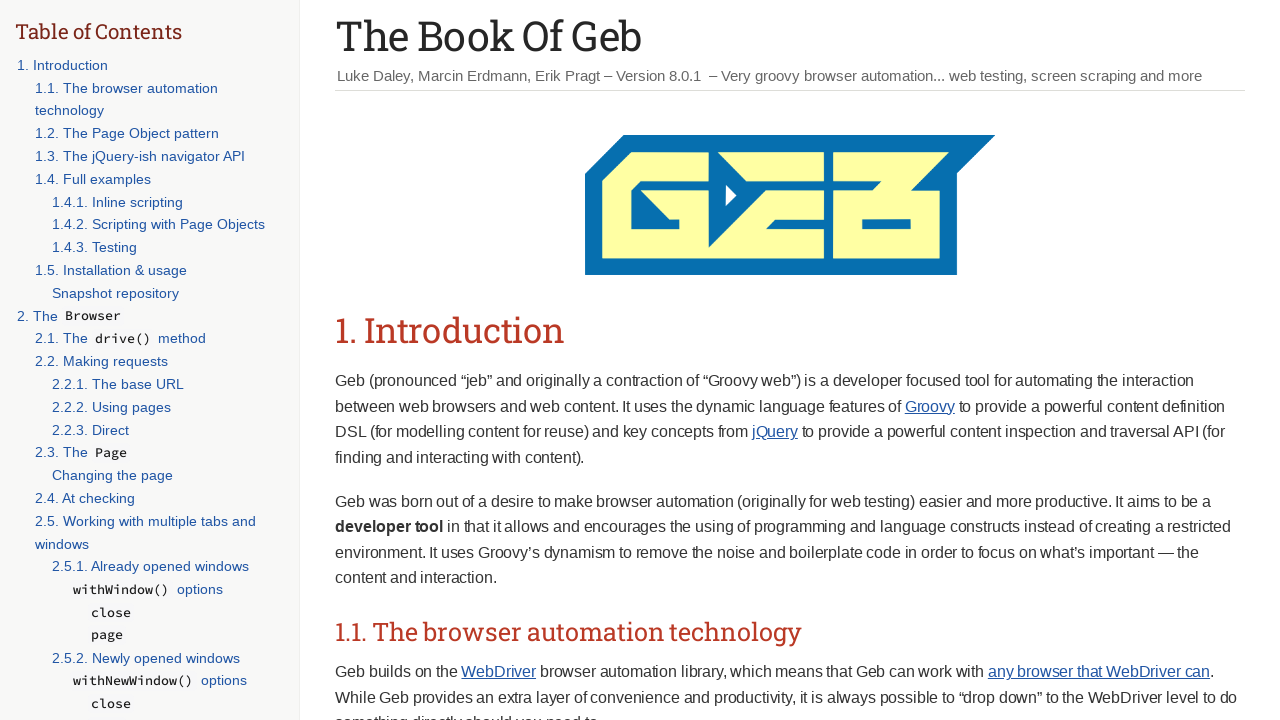